Tests JavaScript confirmation alert handling by clicking a button that triggers a confirm dialog, dismissing the alert, and verifying the output message.

Starting URL: https://www.hyrtutorials.com/p/alertsdemo.html

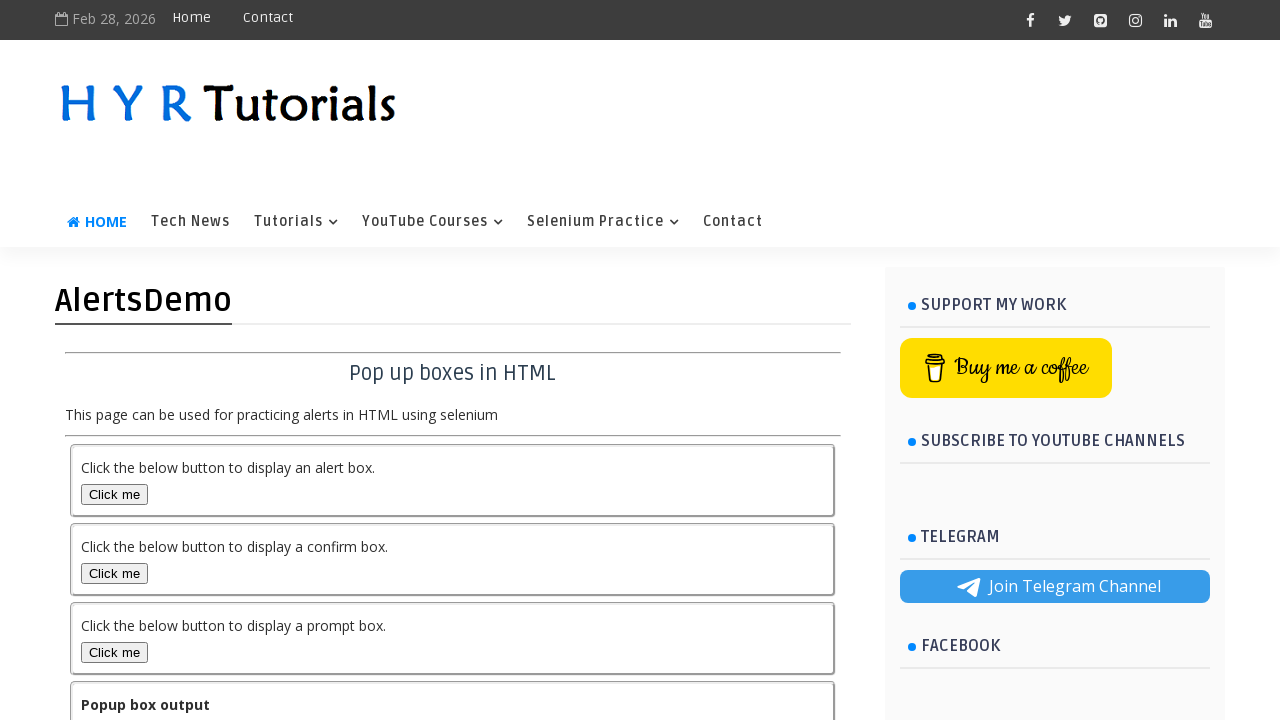

Clicked the confirm box button to trigger the confirmation alert at (114, 573) on #confirmBox
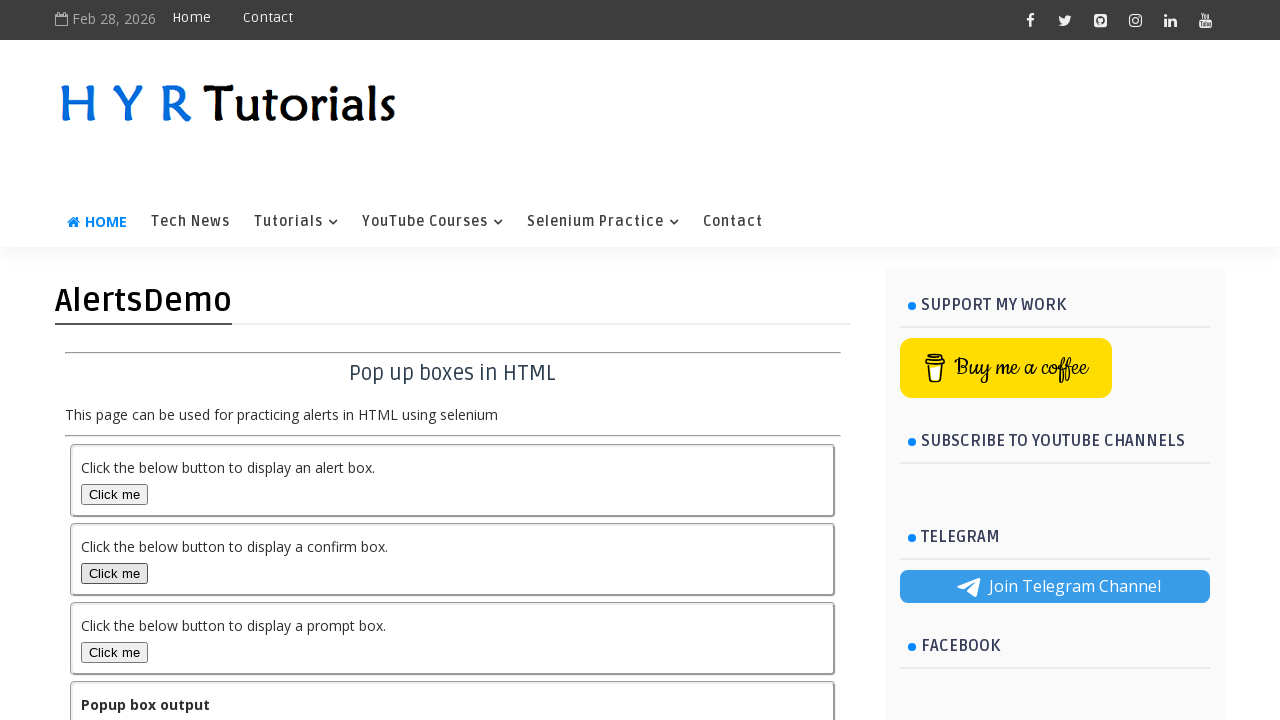

Set up dialog handler to dismiss the confirmation alert
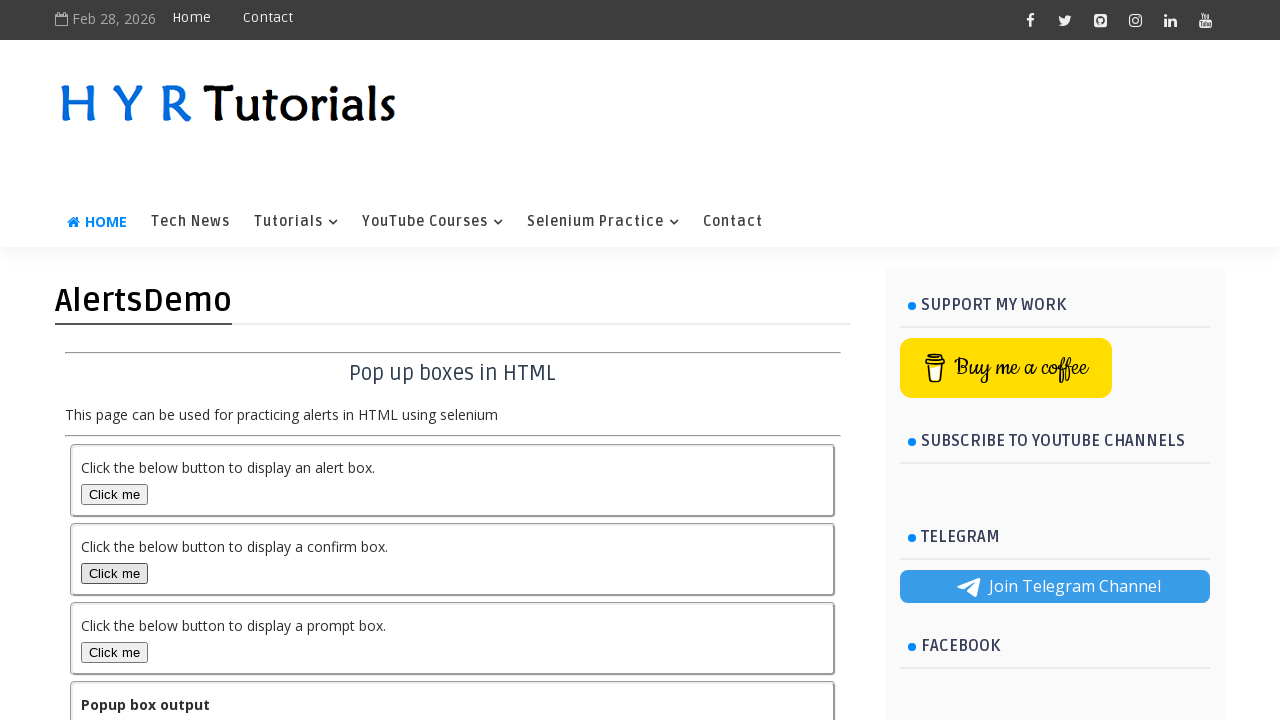

Clicked the confirm box button again to trigger the dialog with handler attached at (114, 573) on #confirmBox
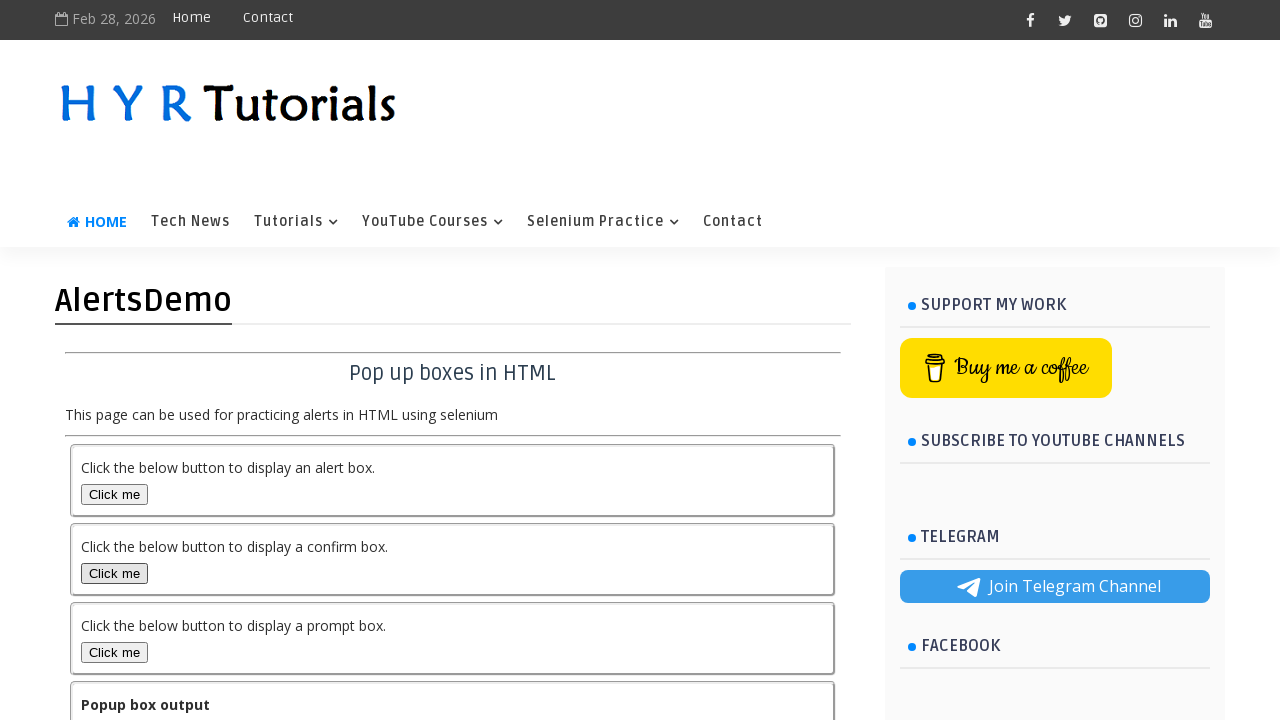

Output element became visible after dismissing the confirmation alert
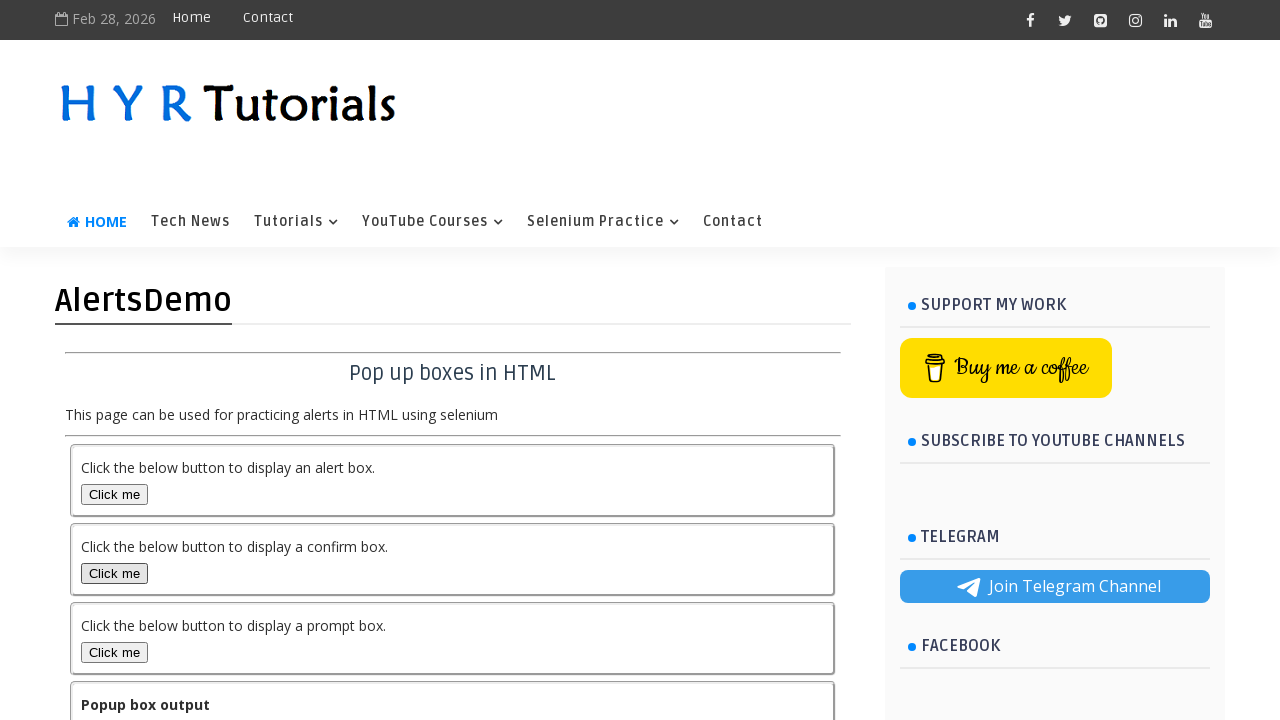

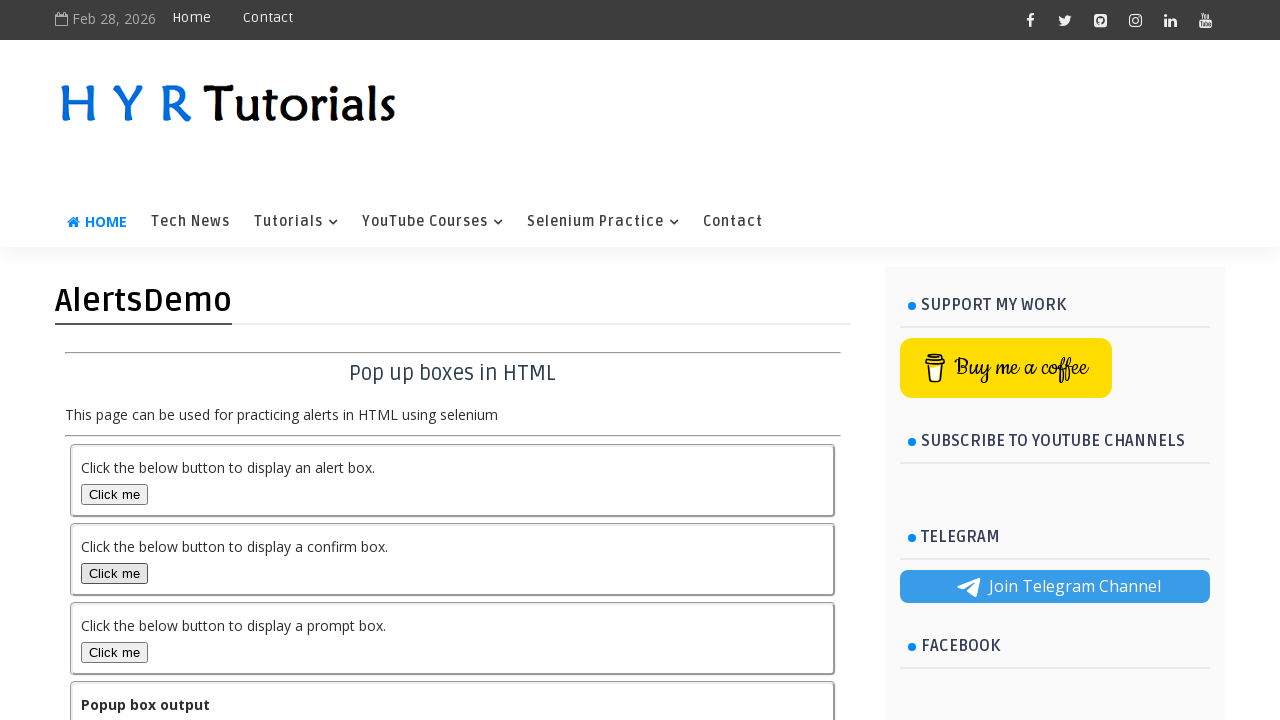